Tests the complete purchase flow by adding a product to cart, navigating to cart, placing an order with name and credit card details, and completing the purchase.

Starting URL: https://www.demoblaze.com/index.html

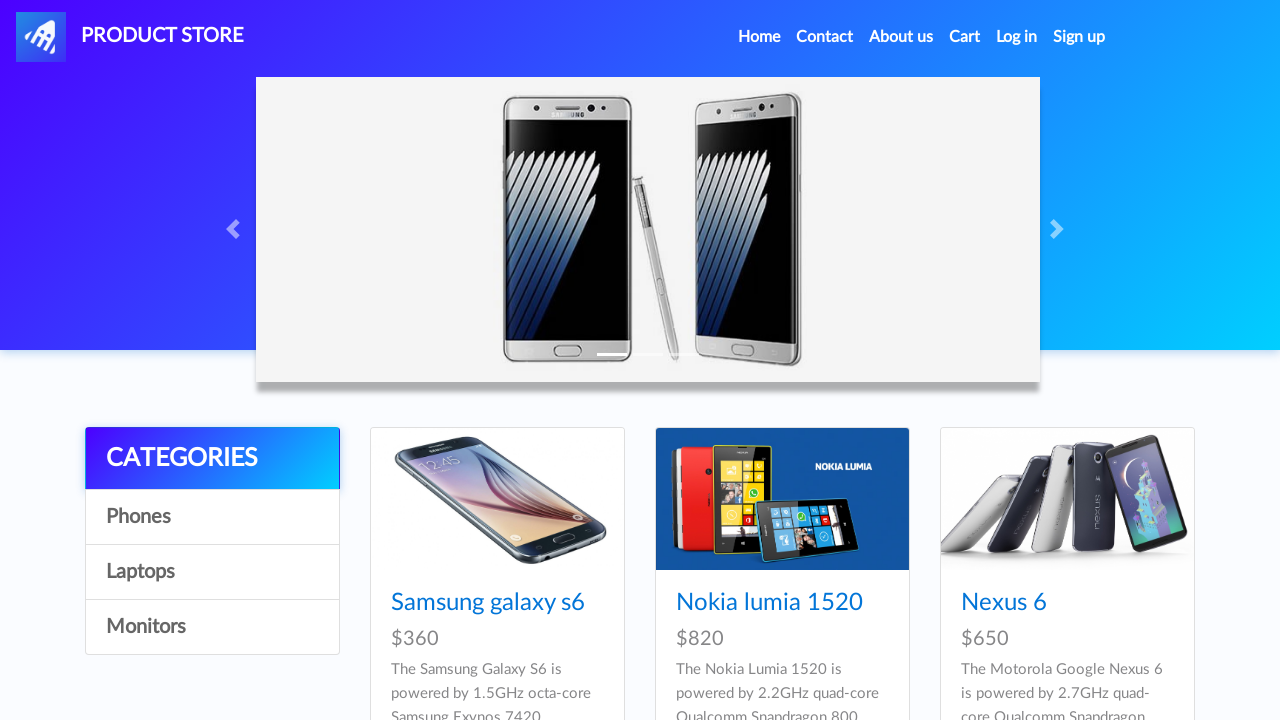

Waited for product link to be visible
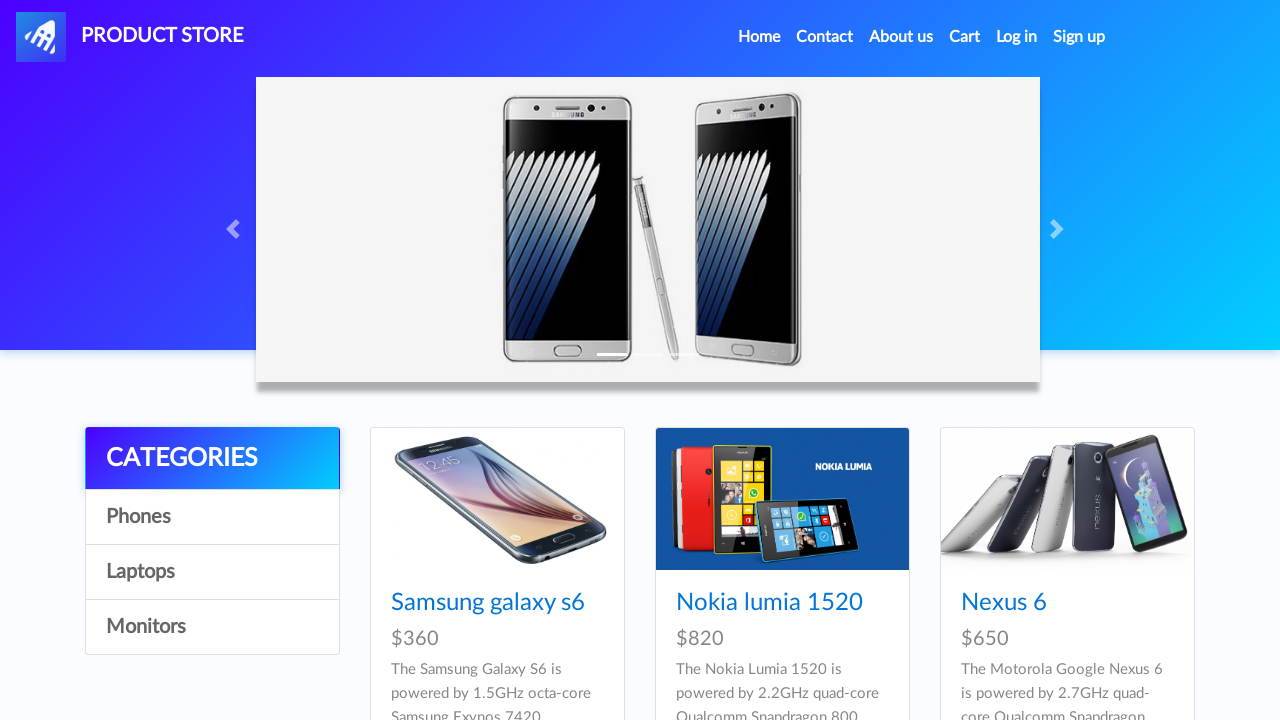

Clicked on product to view details at (497, 499) on a[href='prod.html?idp_=1']
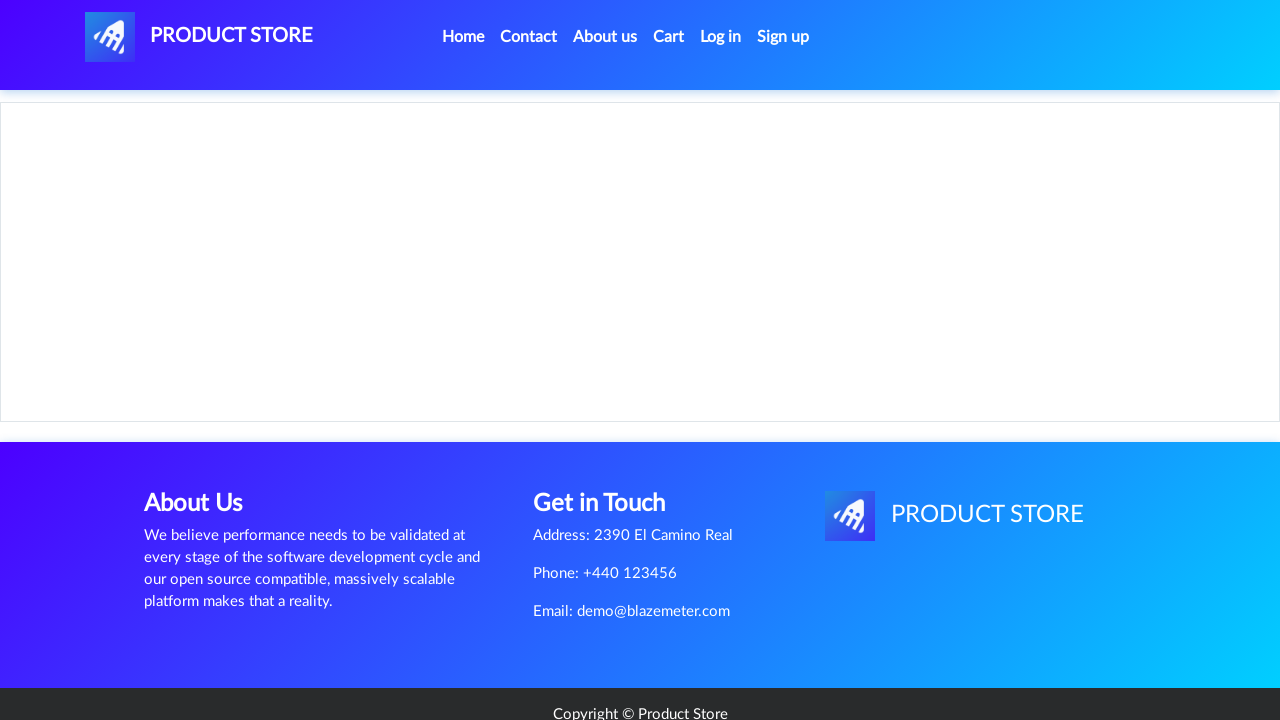

Waited for add to cart button to be visible
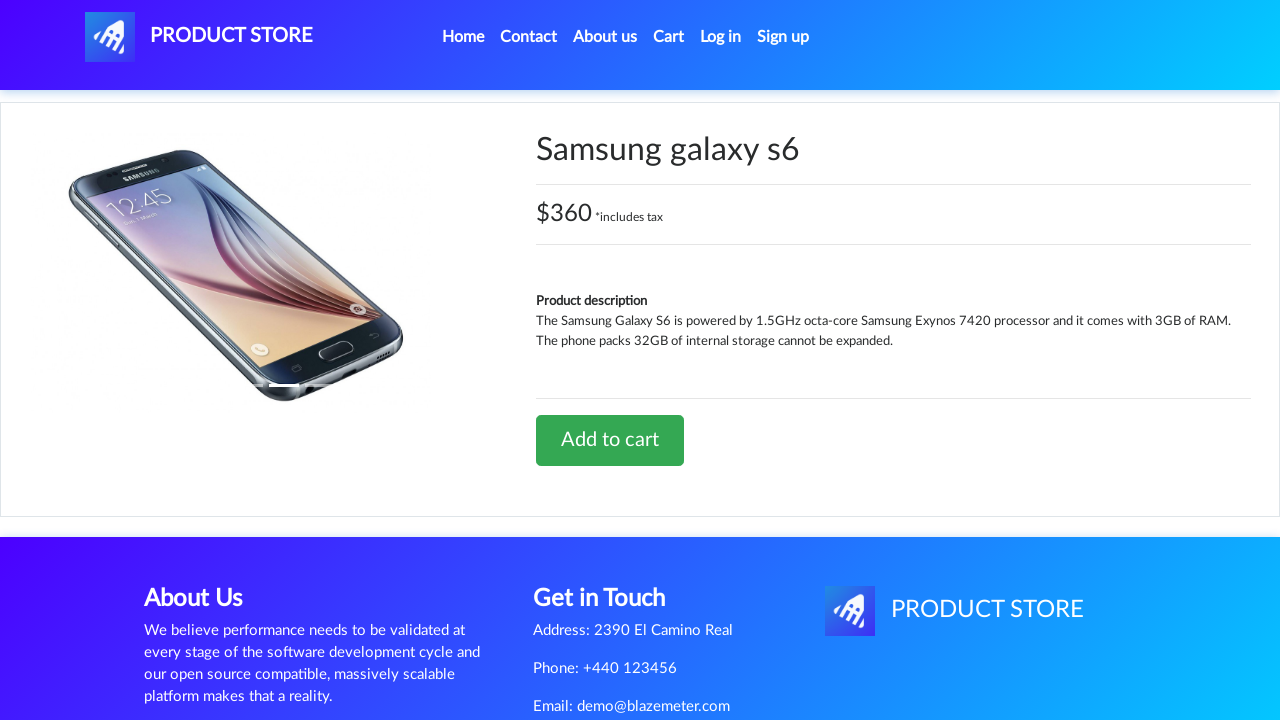

Clicked add to cart button at (610, 440) on a[onclick='addToCart(1)']
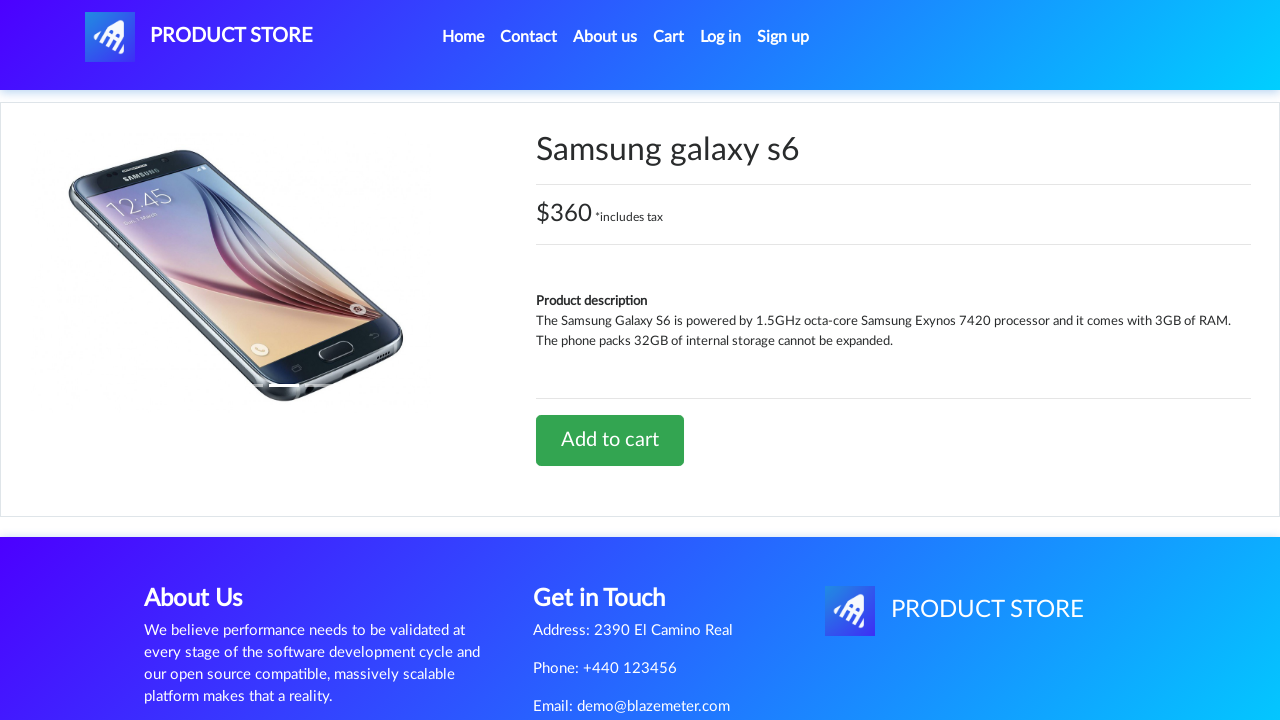

Set up dialog handler to accept alerts
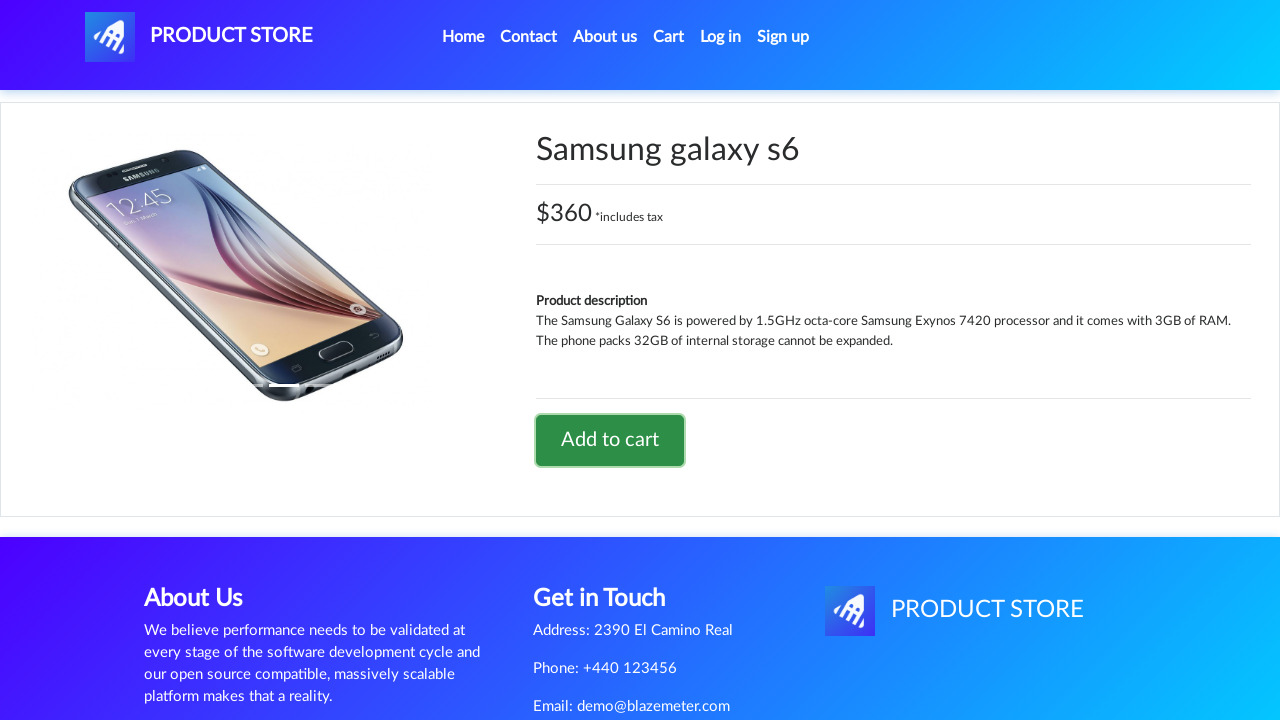

Waited for alert dialog to appear and be accepted
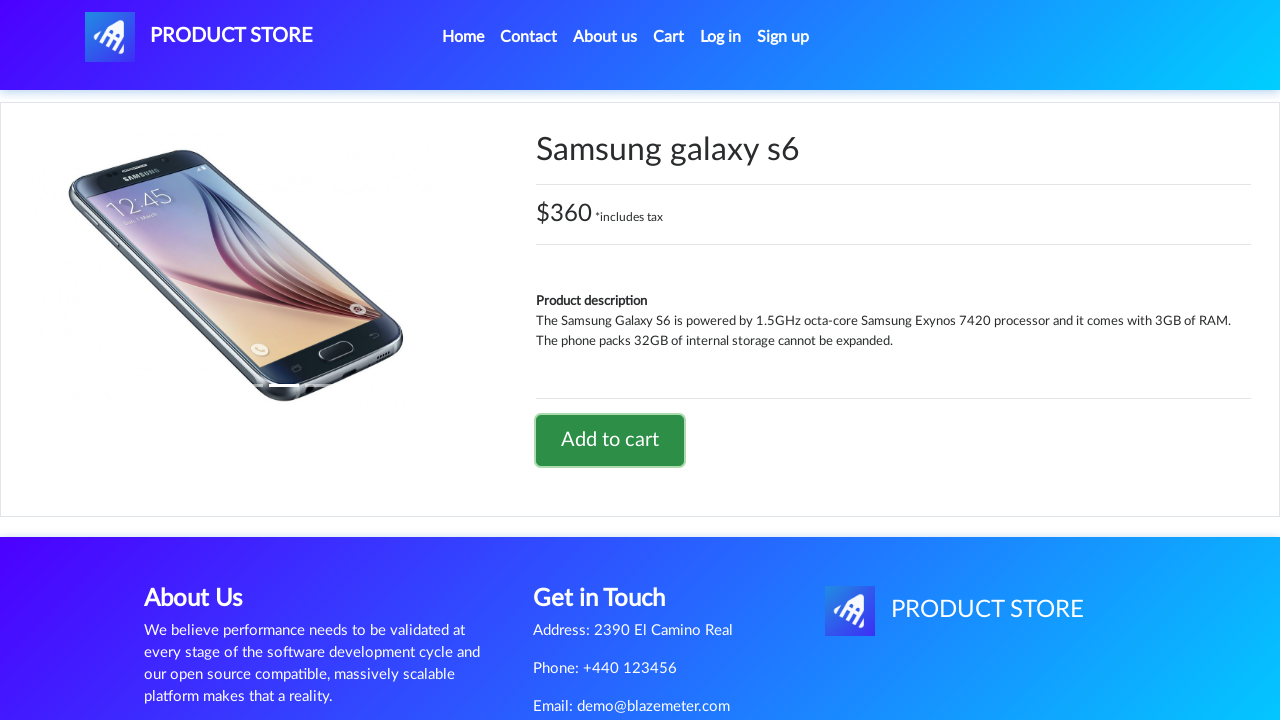

Clicked on cart navigation link at (669, 37) on a#cartur.nav-link
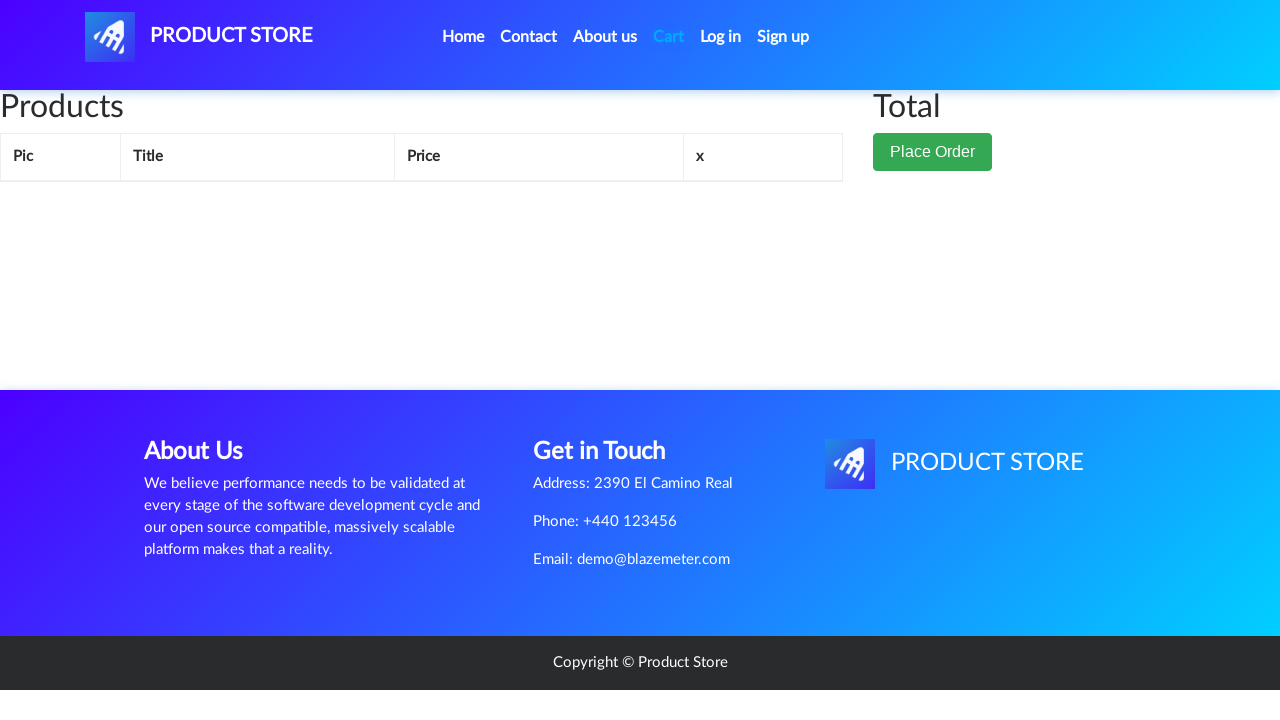

Waited for Place Order button to be visible
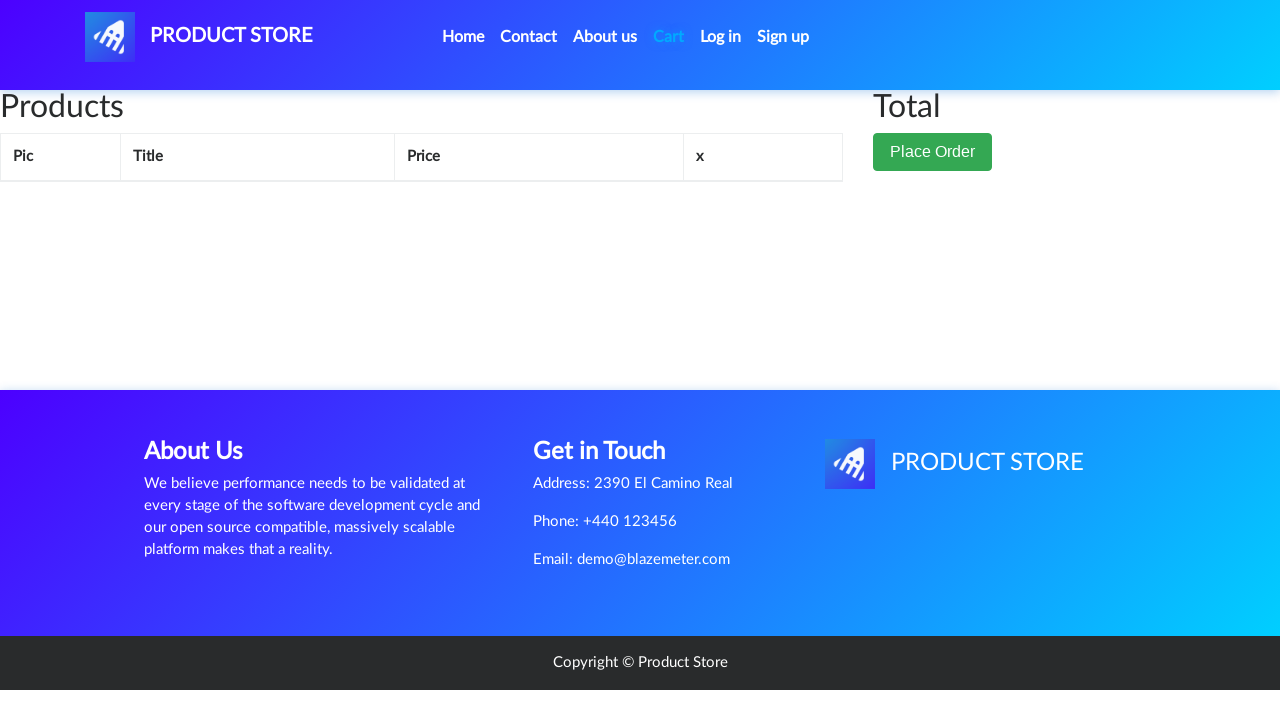

Clicked Place Order button to open order form at (933, 191) on button.btn.btn-success[data-target='#orderModal']
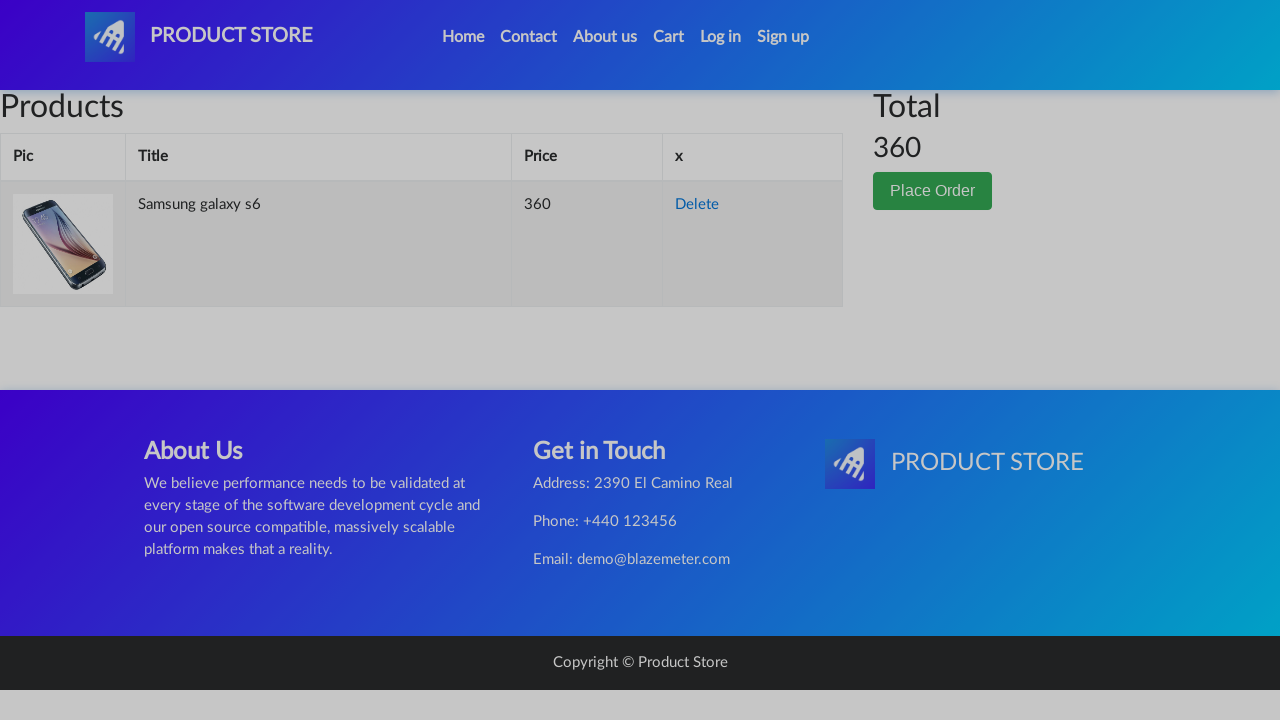

Waited for name field to be visible
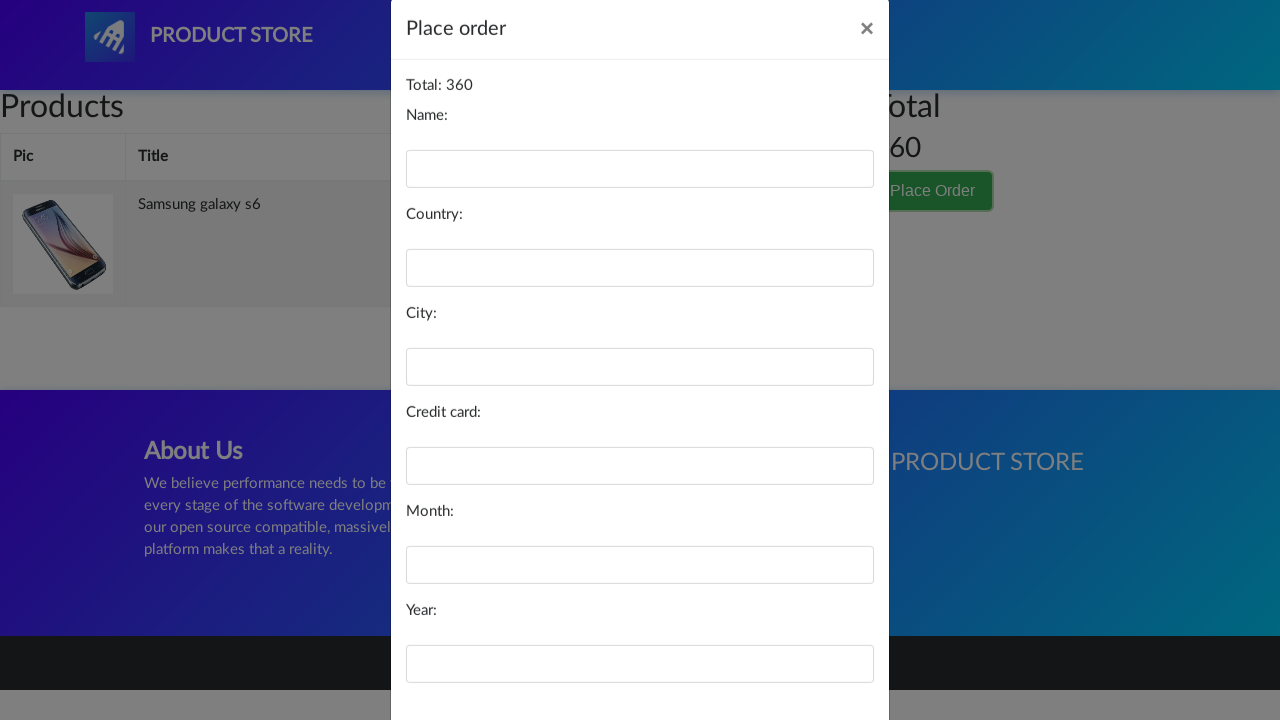

Filled name field with 'TestBuyer_2024' on #name
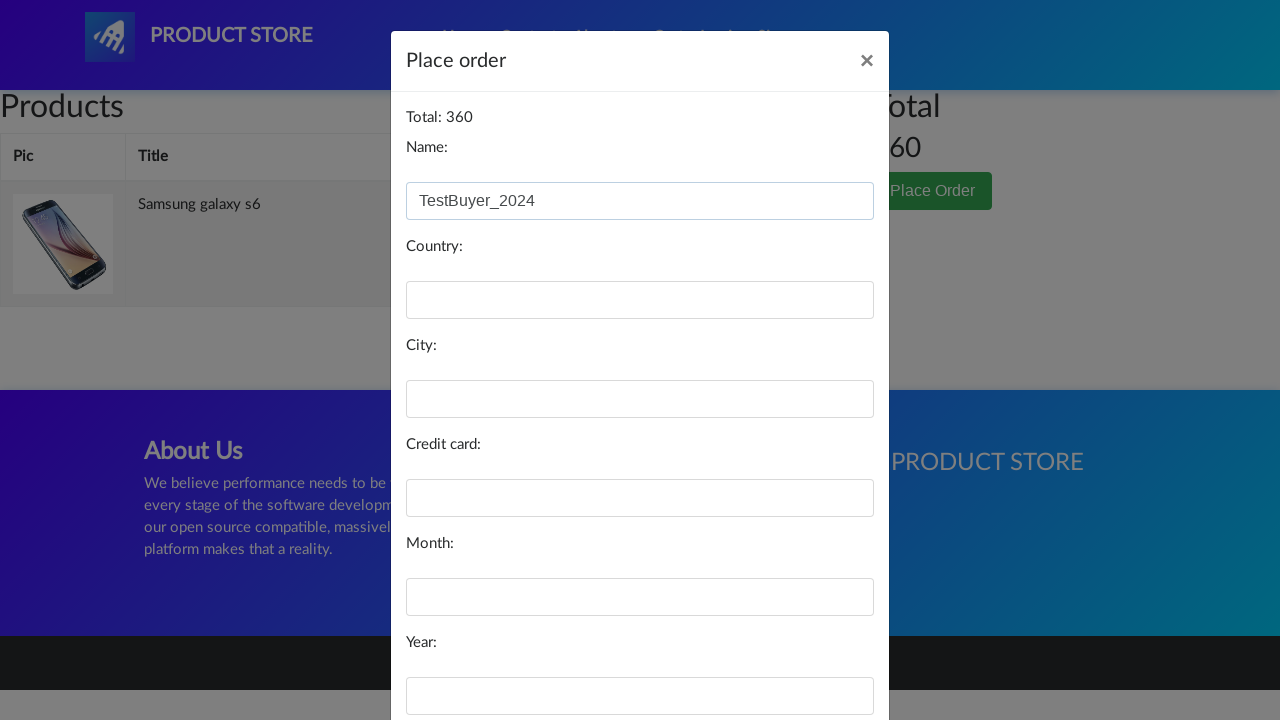

Filled credit card field with card number on #card
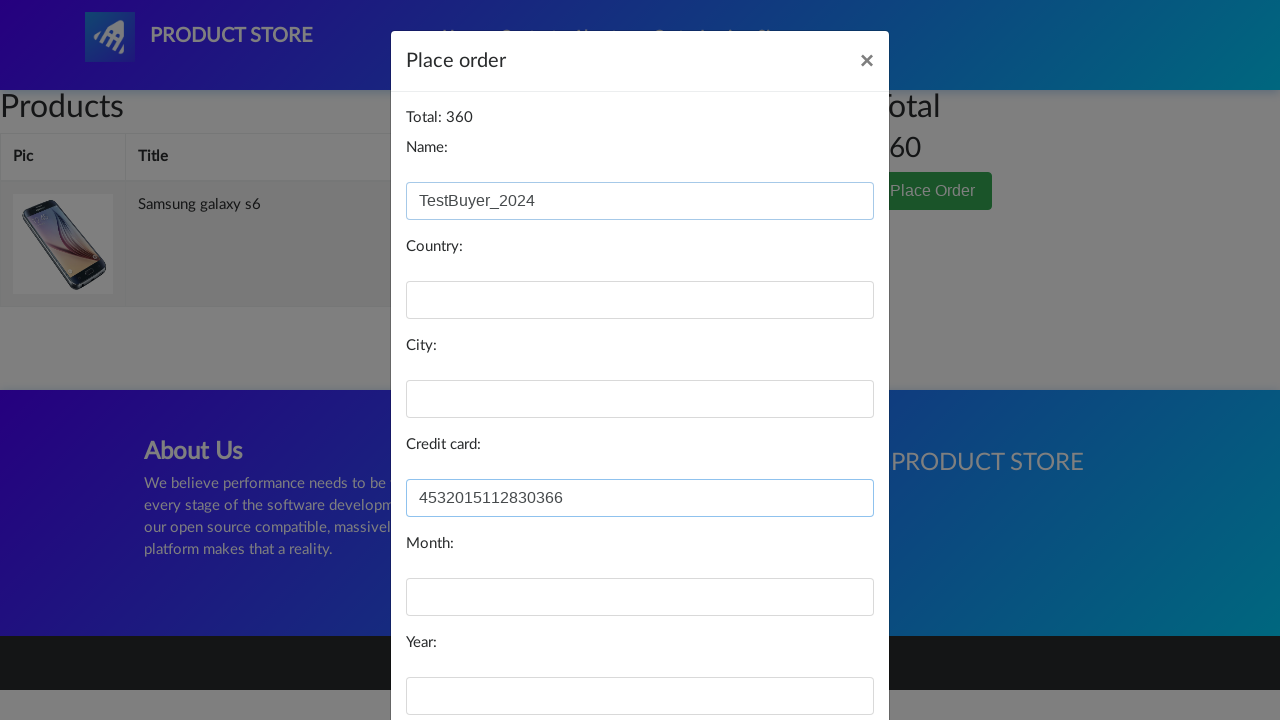

Waited for form processing
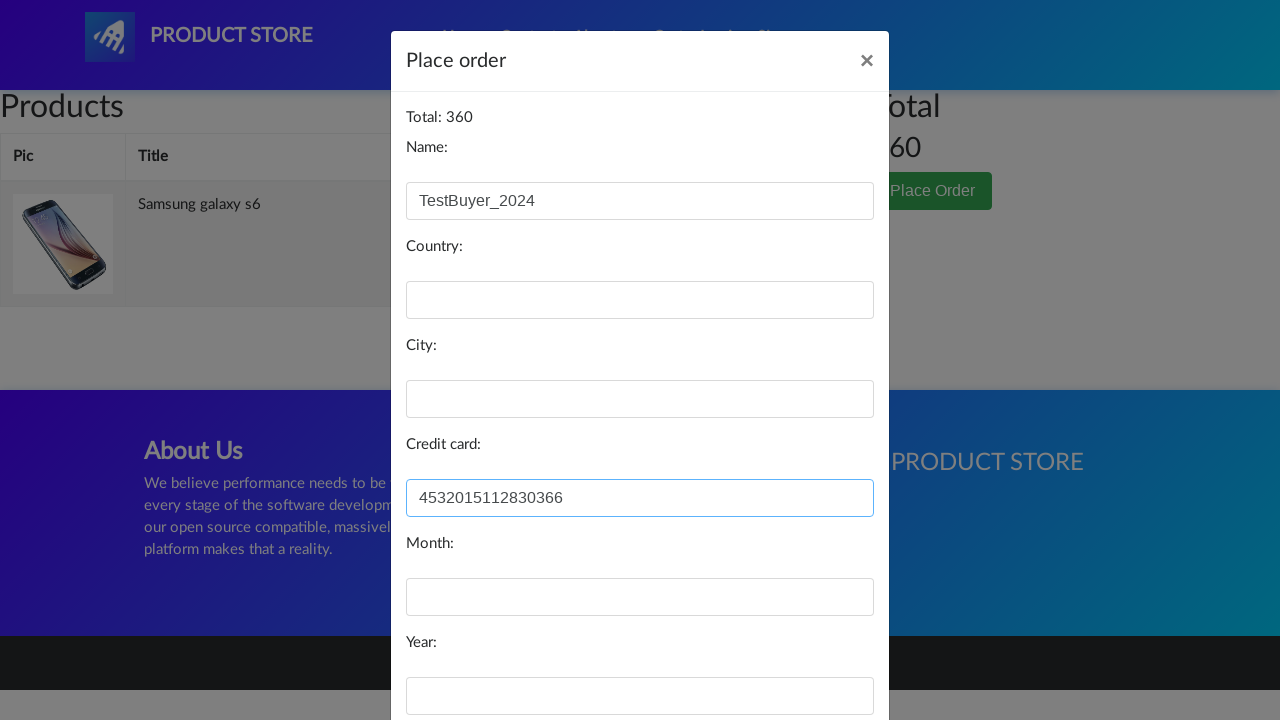

Clicked Purchase button to complete order at (823, 655) on button.btn.btn-primary[onclick='purchaseOrder()']
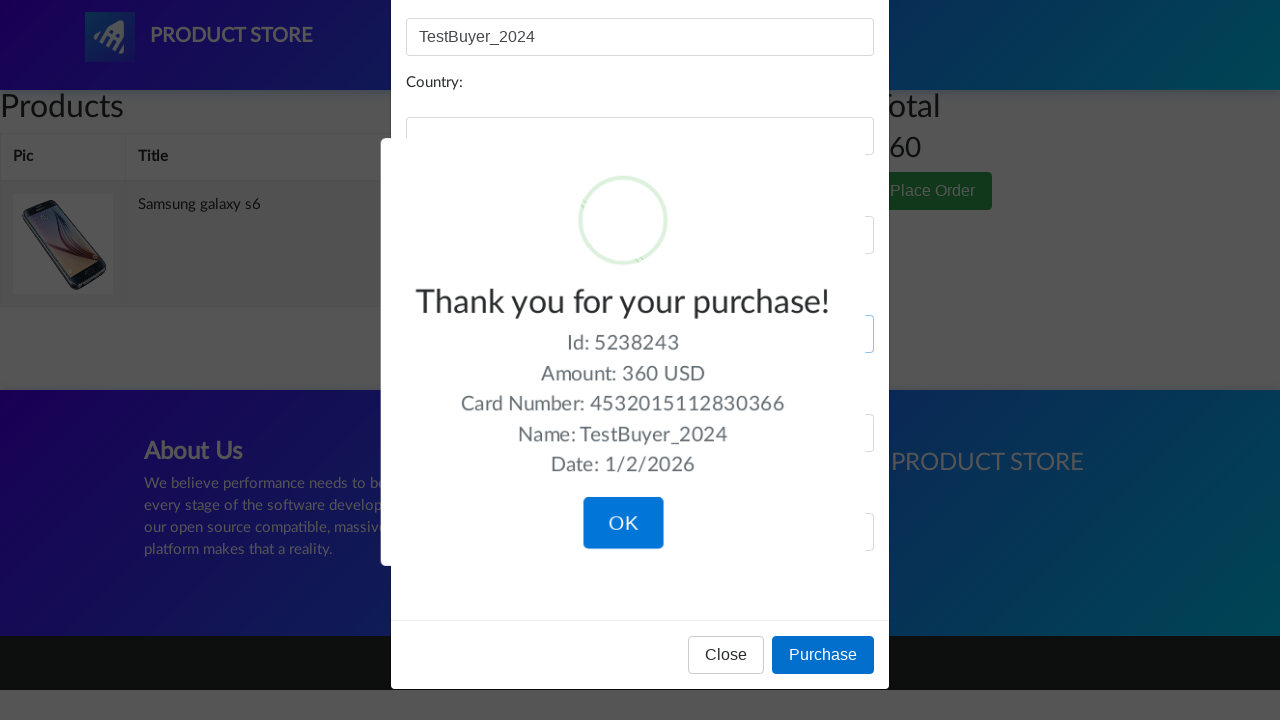

Waited for purchase success confirmation popup
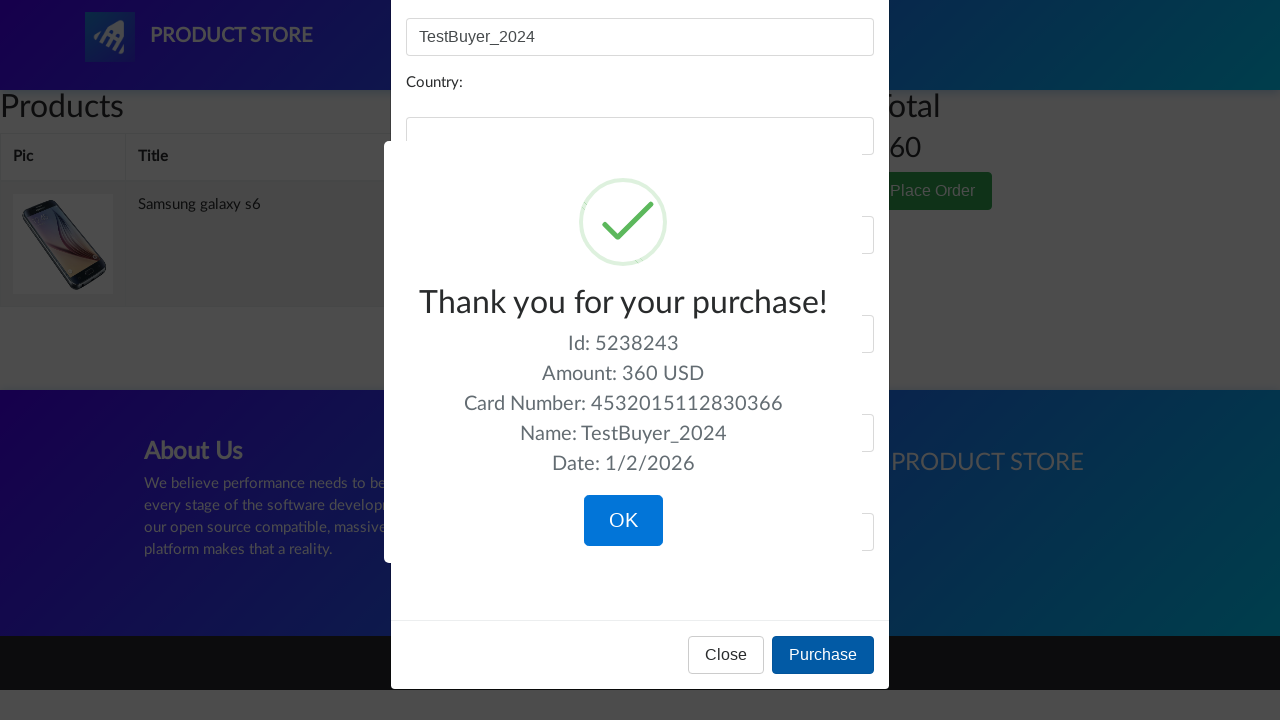

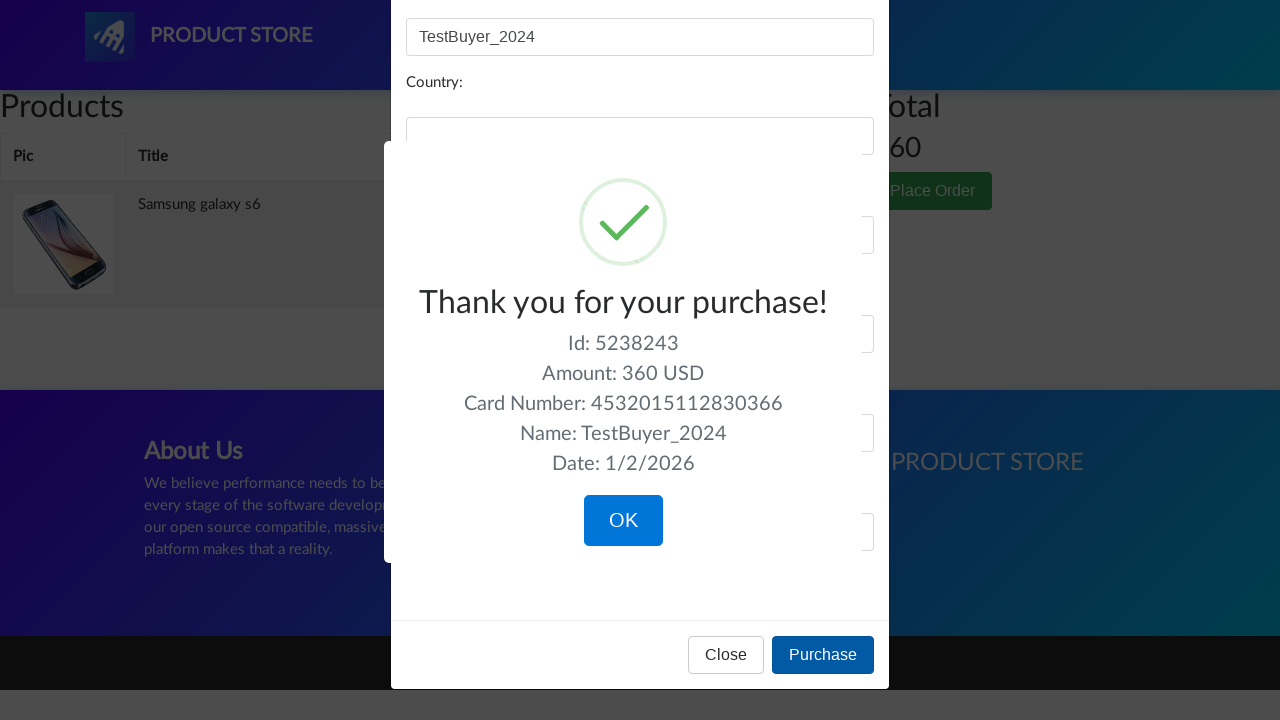